Tests popup/new tab handling by clicking a "New Tab" button, switching to the child window, and clicking on a "Training" link in the new tab

Starting URL: https://skpatro.github.io/demo/links/

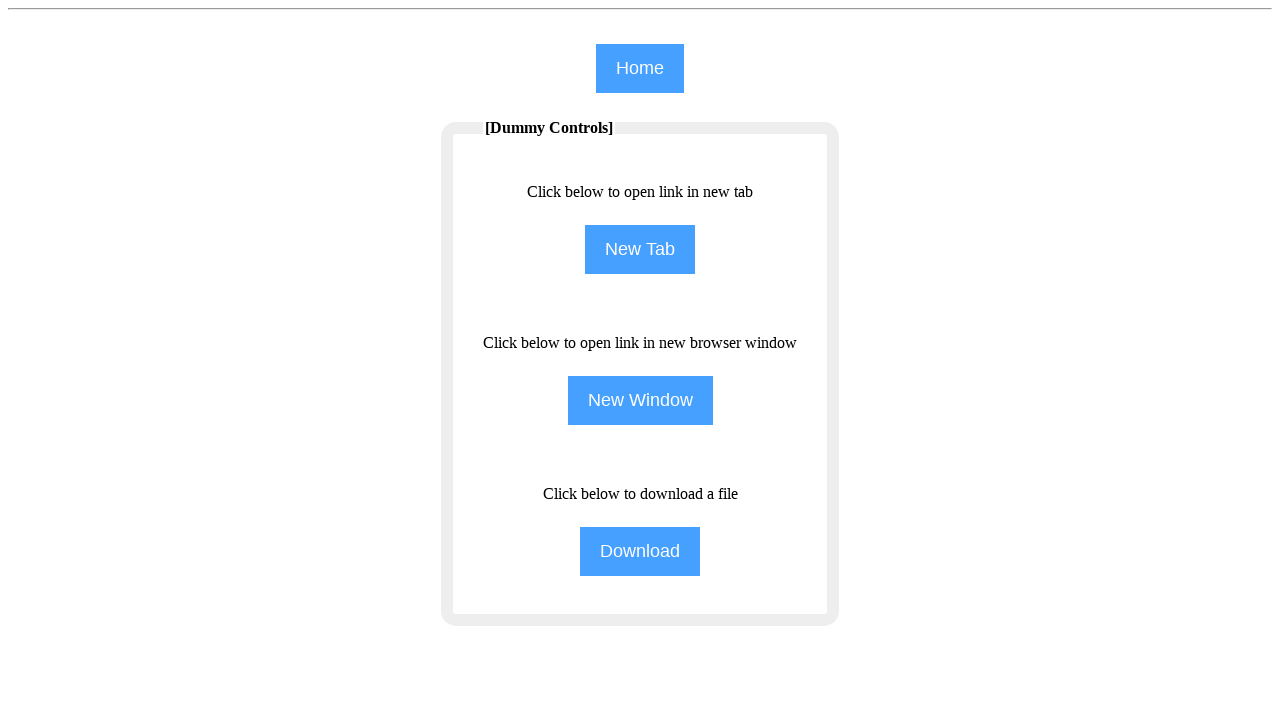

Clicked 'New Tab' button on main page at (640, 250) on input[name='NewTab']
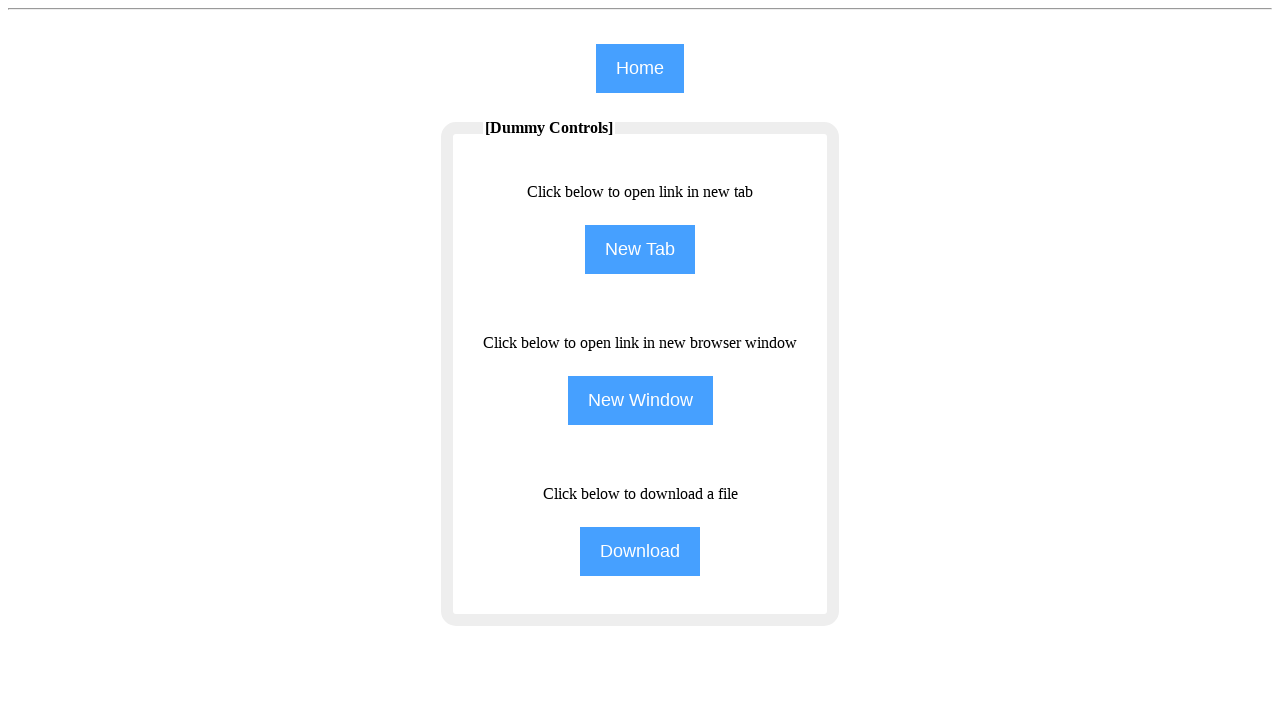

New tab/popup opened and context captured at (640, 250) on input[name='NewTab']
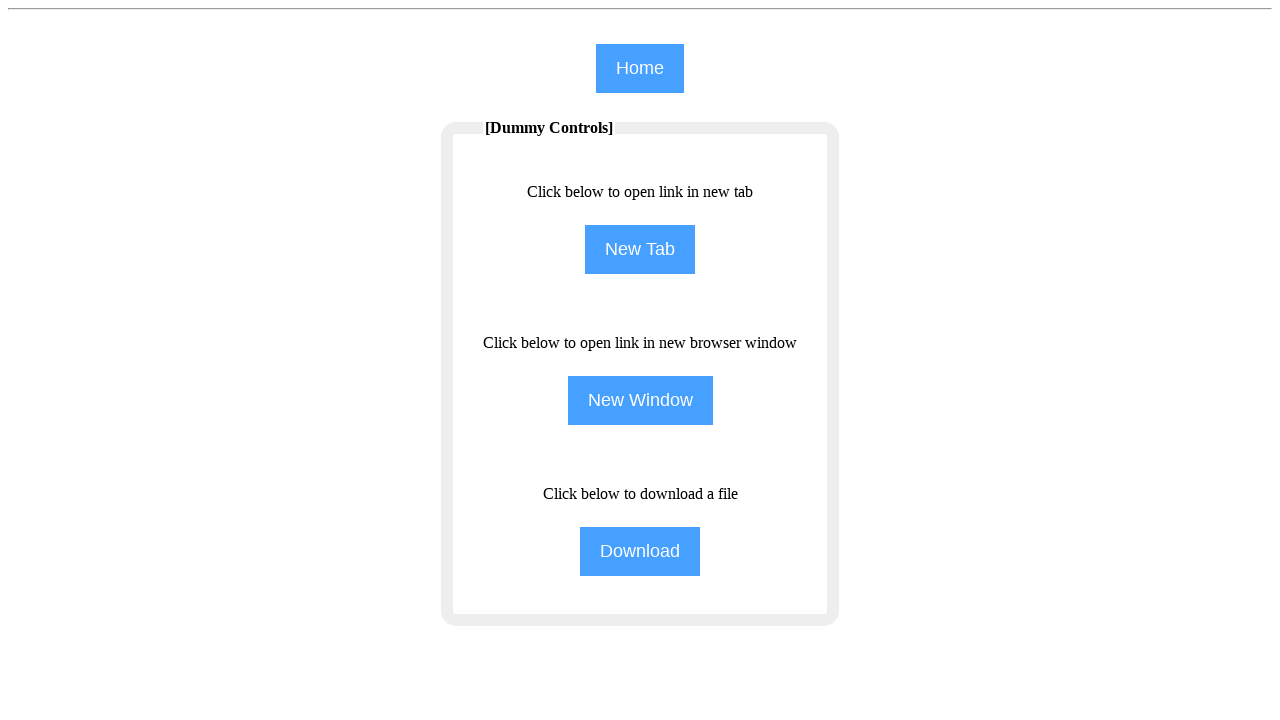

Retrieved new page object from popup
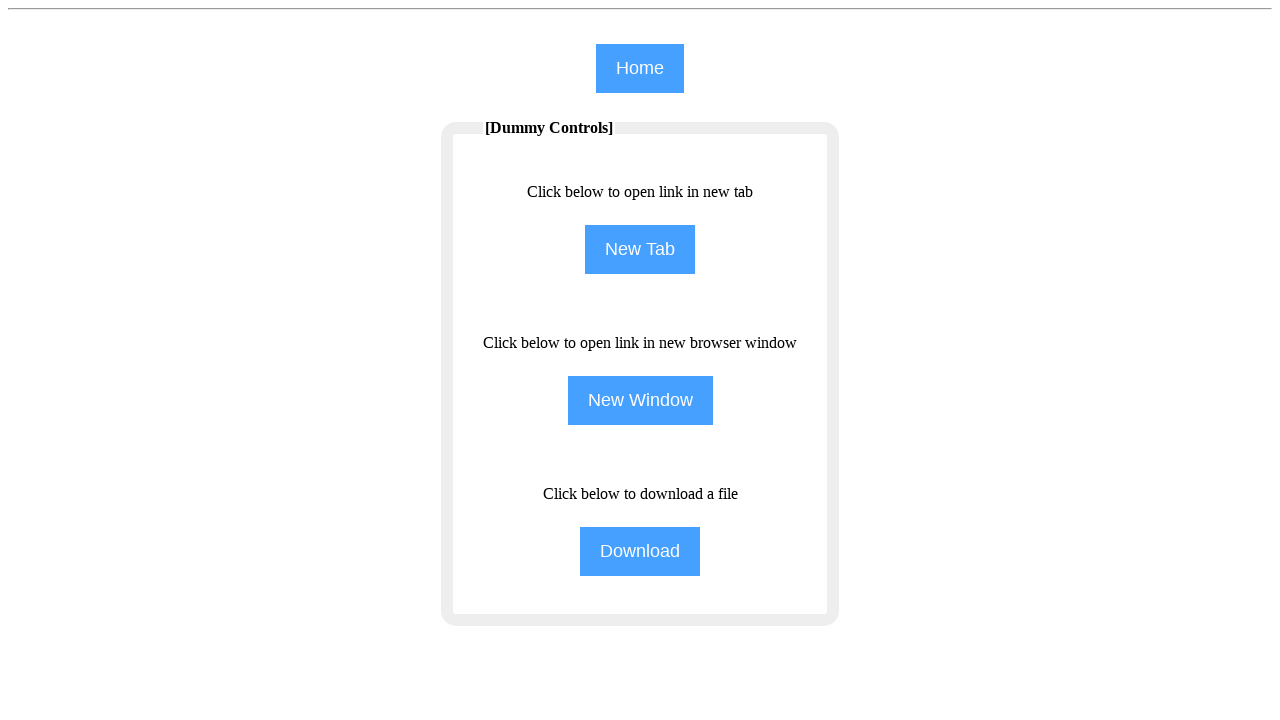

New page finished loading
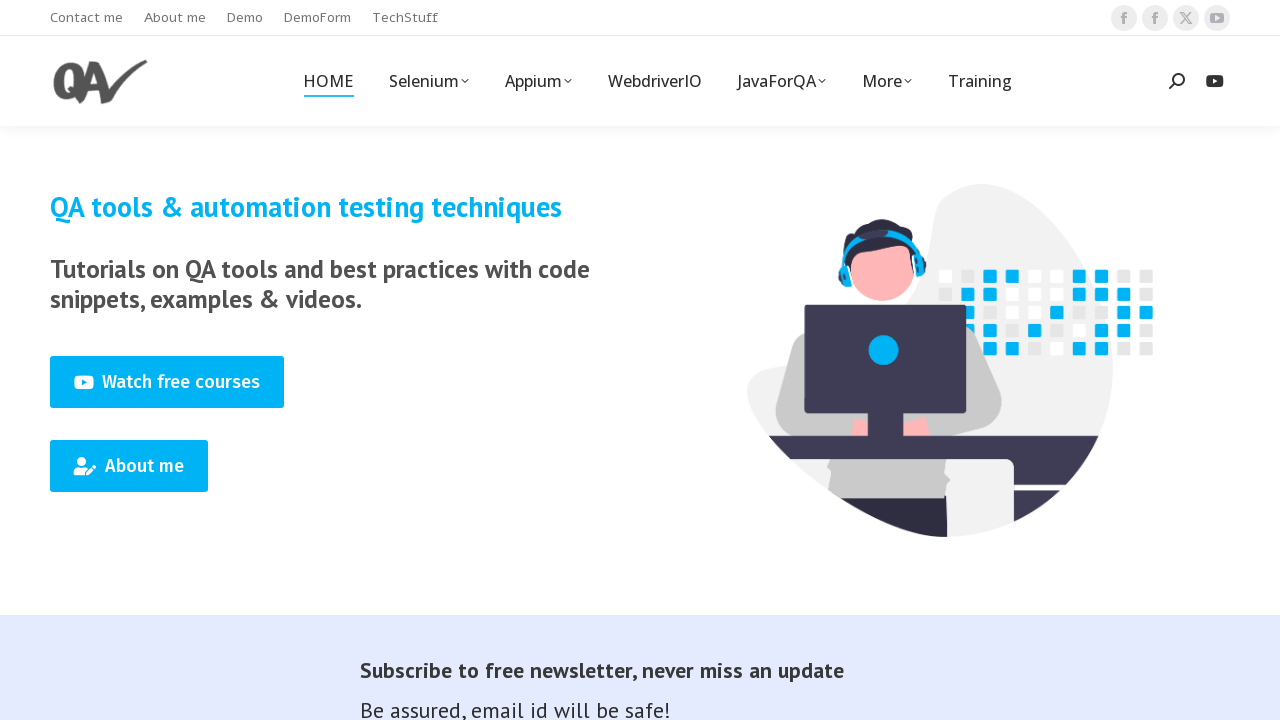

Clicked 'Training' link in the new tab at (980, 81) on xpath=(//span[text()='Training'])[1]
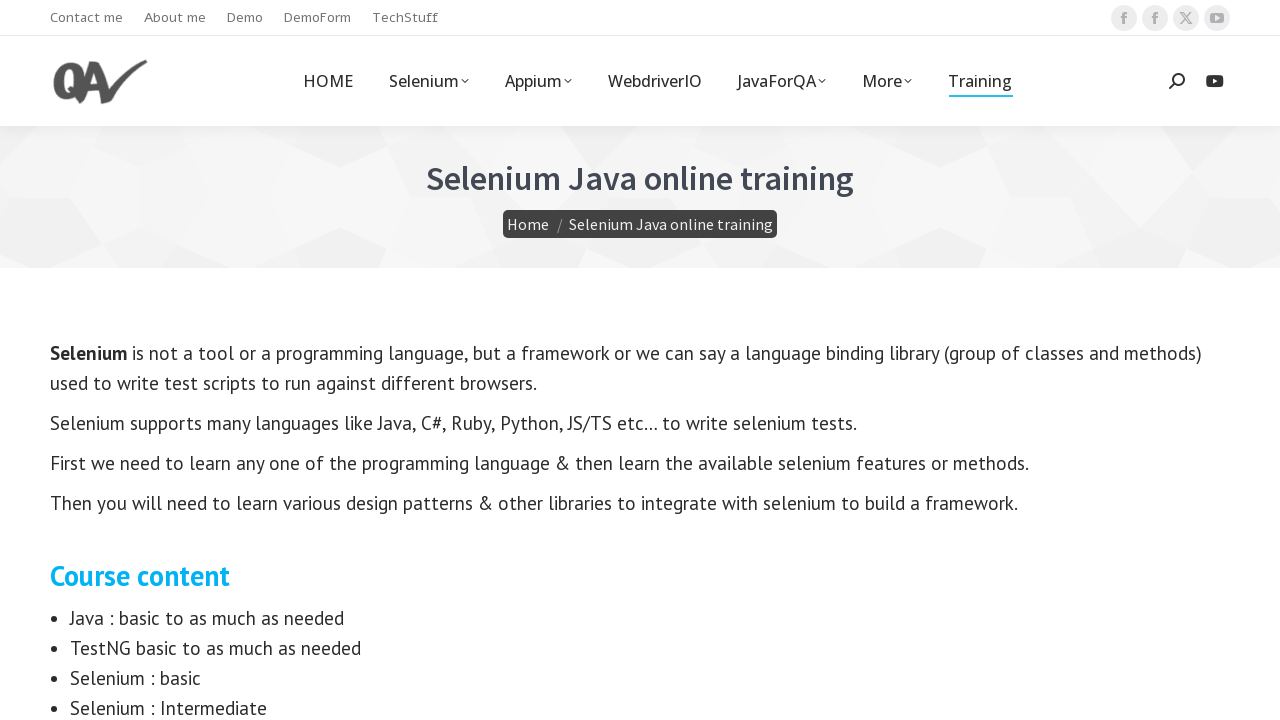

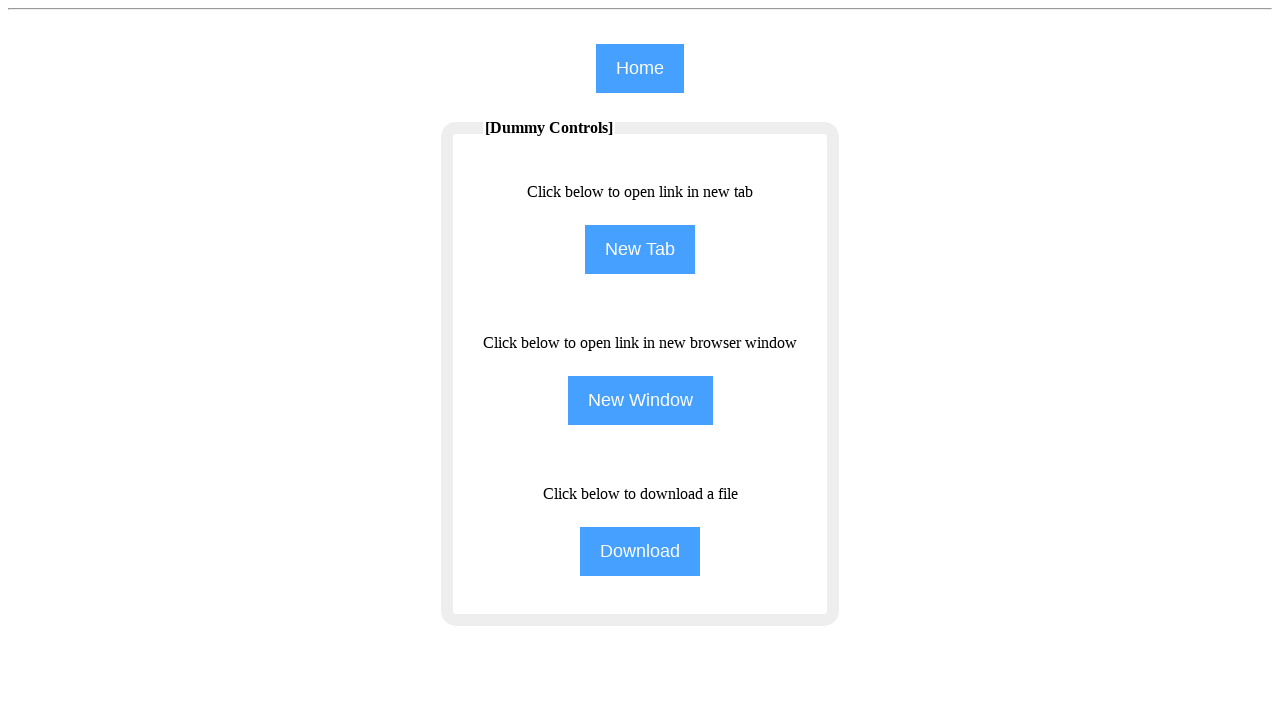